Navigates to the SRT (Korean train) booking website and selects departure and arrival stations from dropdown menus

Starting URL: https://etk.srail.kr/main.do

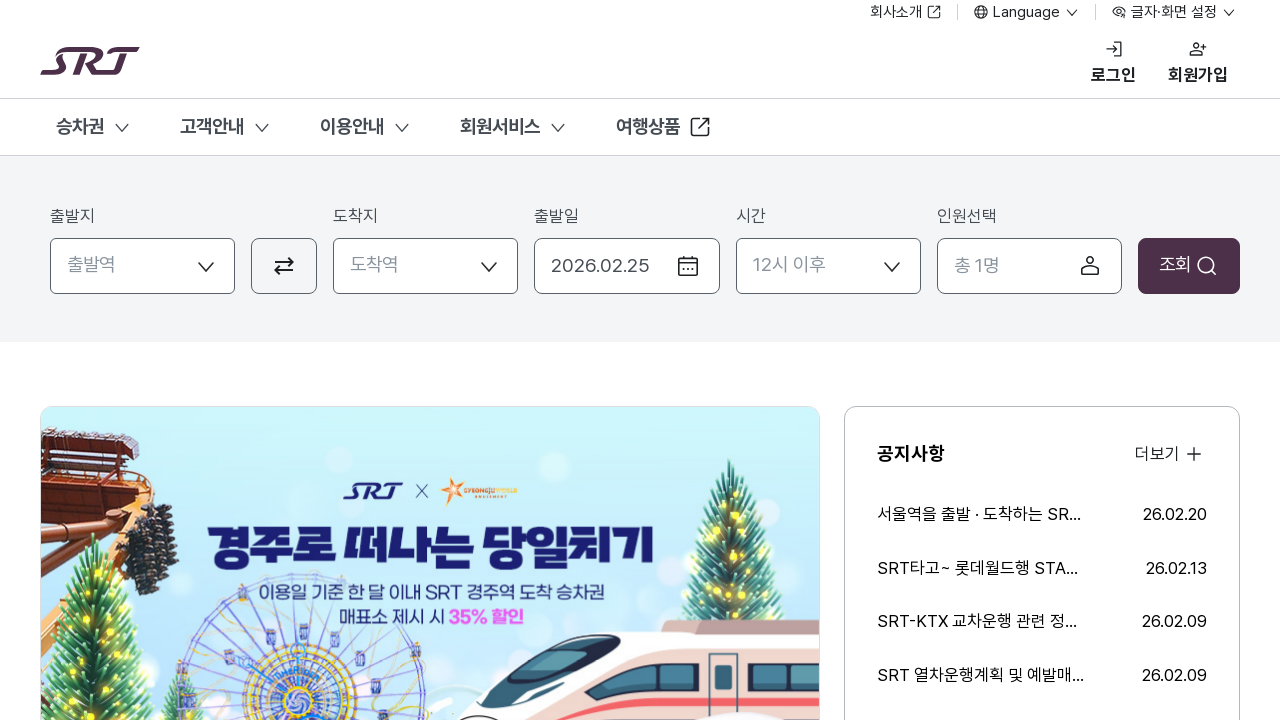

Selected departure station 'Dongtan (동탄)' from dropdown on select[name='dptRsStnCd']
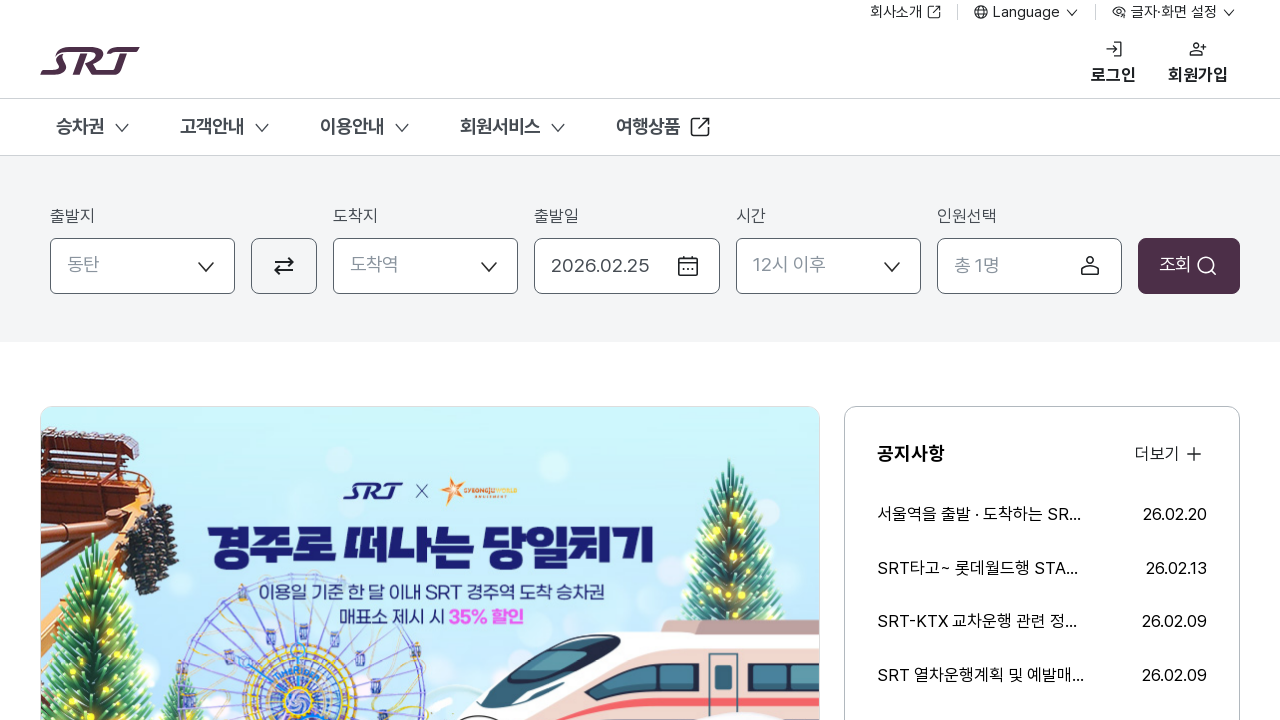

Selected arrival station (code: 0551) from dropdown on select[name='arvRsStnCd']
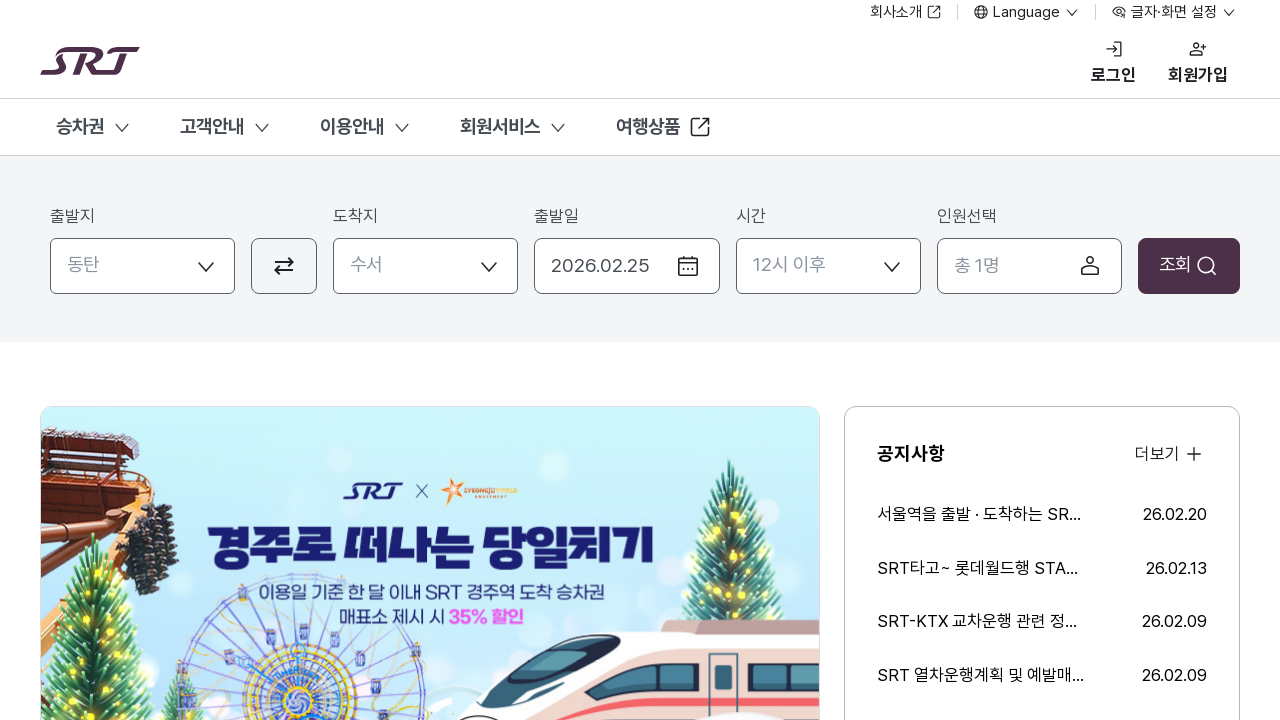

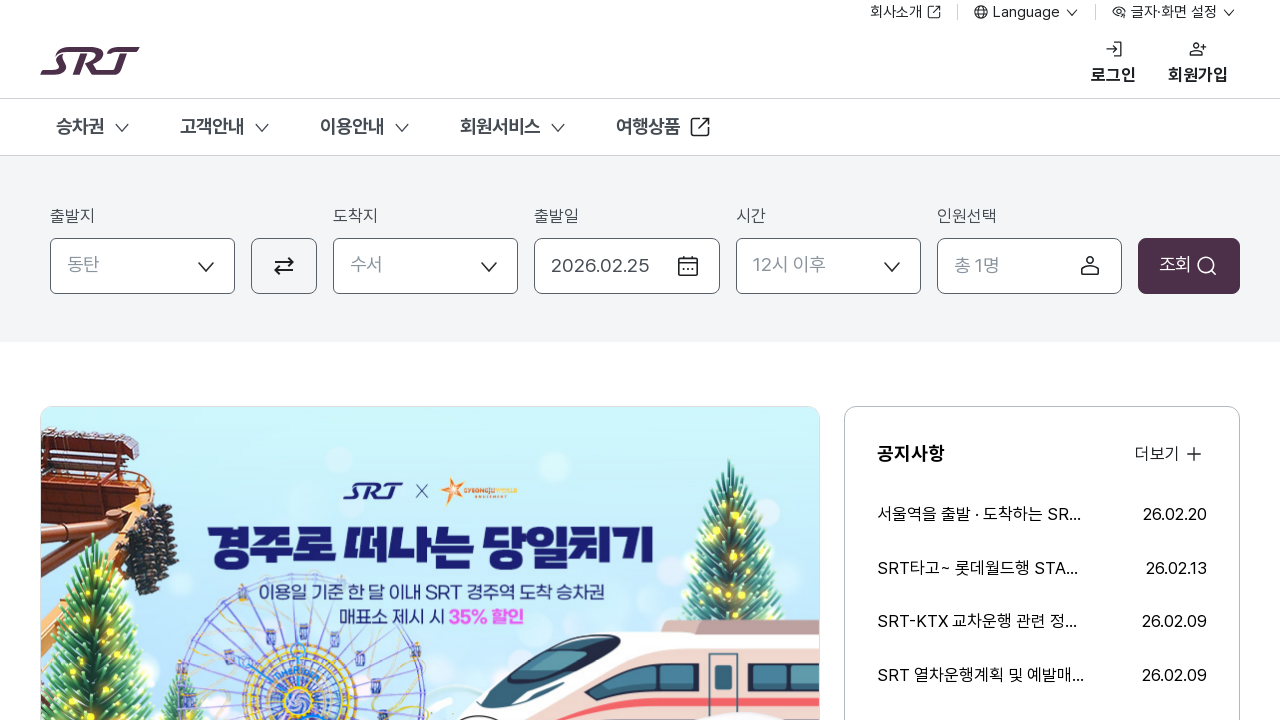